Navigates to Zillow homepage and verifies the page loads successfully

Starting URL: http://zillow.com/

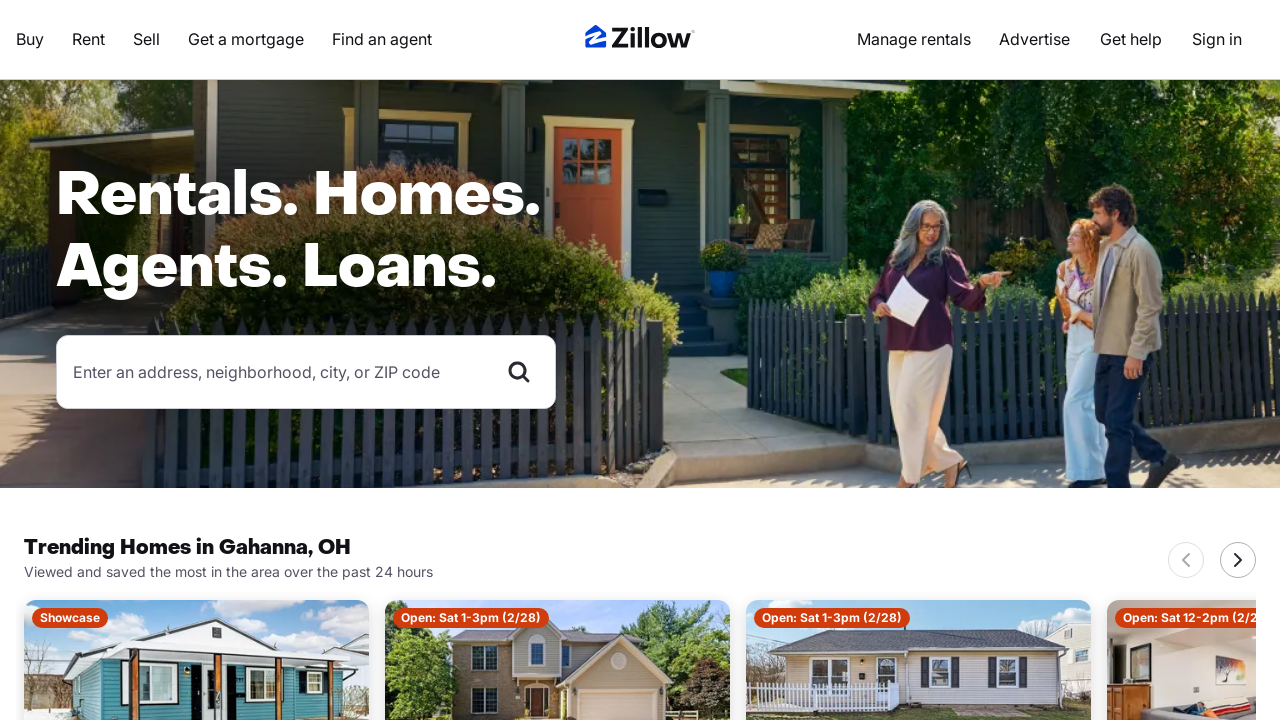

Navigated to Zillow homepage
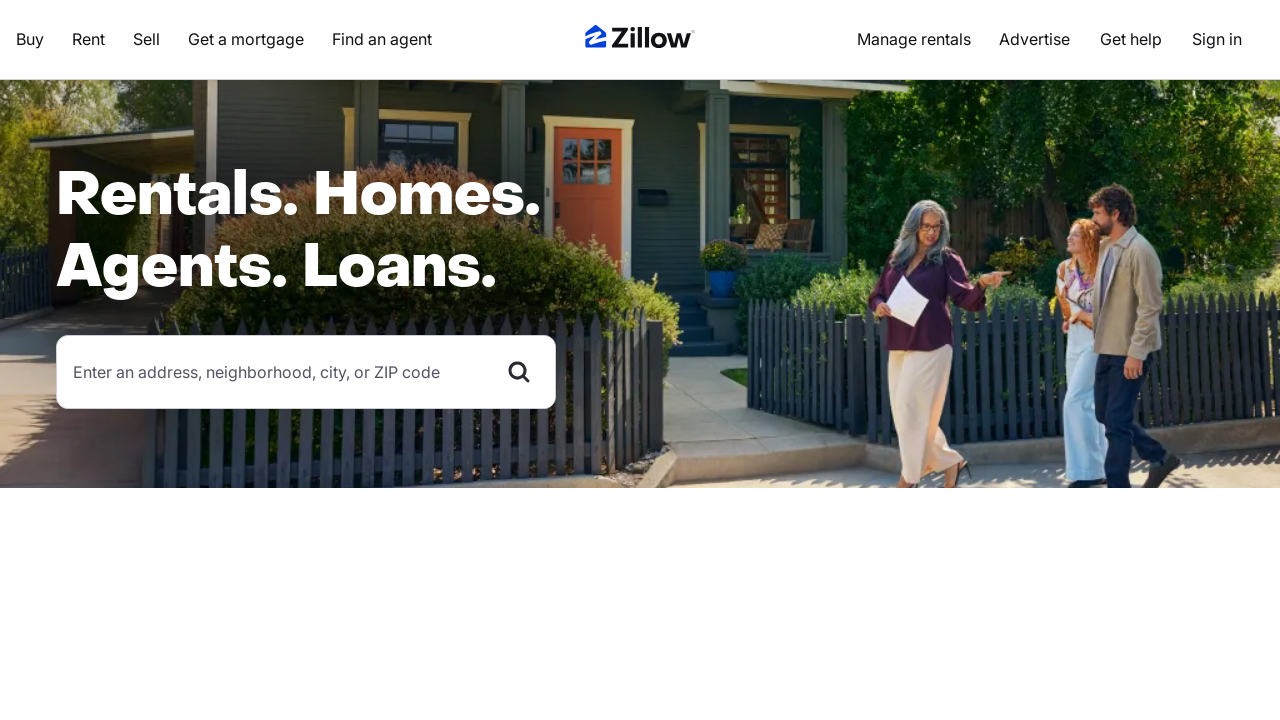

Zillow homepage DOM content loaded
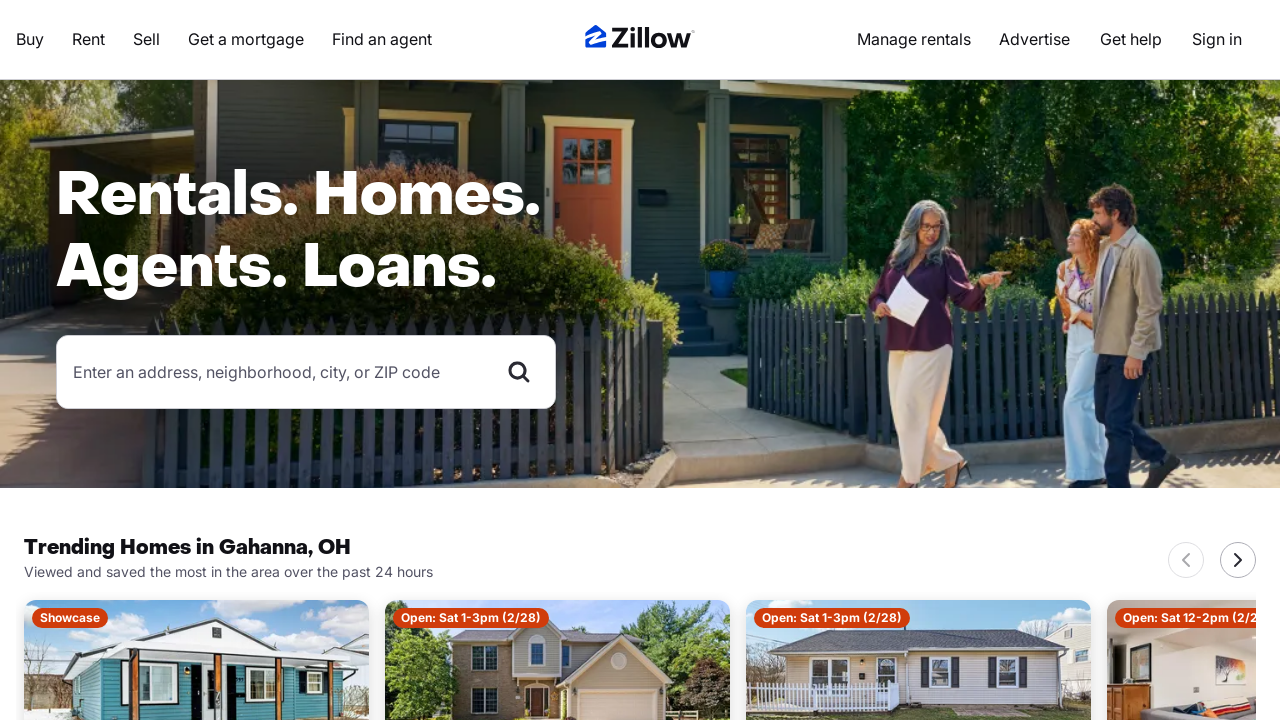

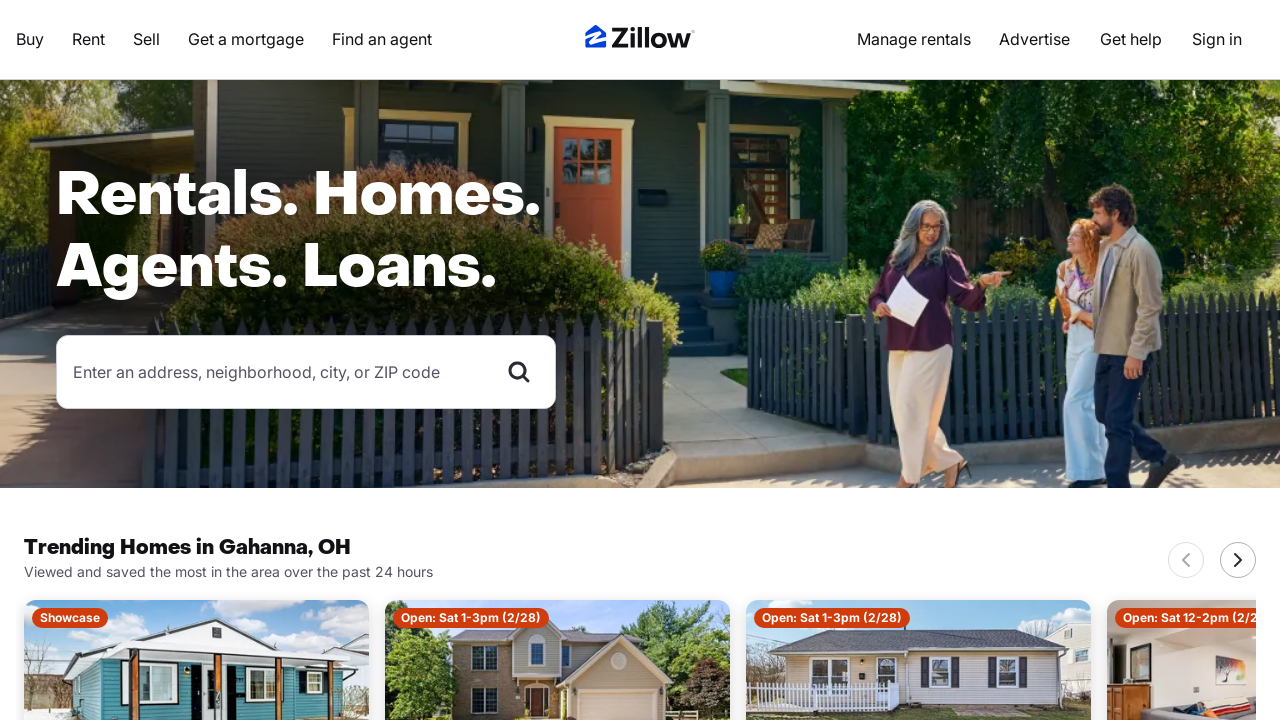